Tests various button interactions including clicking, checking if buttons are disabled, getting button positions, and retrieving CSS properties

Starting URL: https://www.leafground.com/button.xhtml

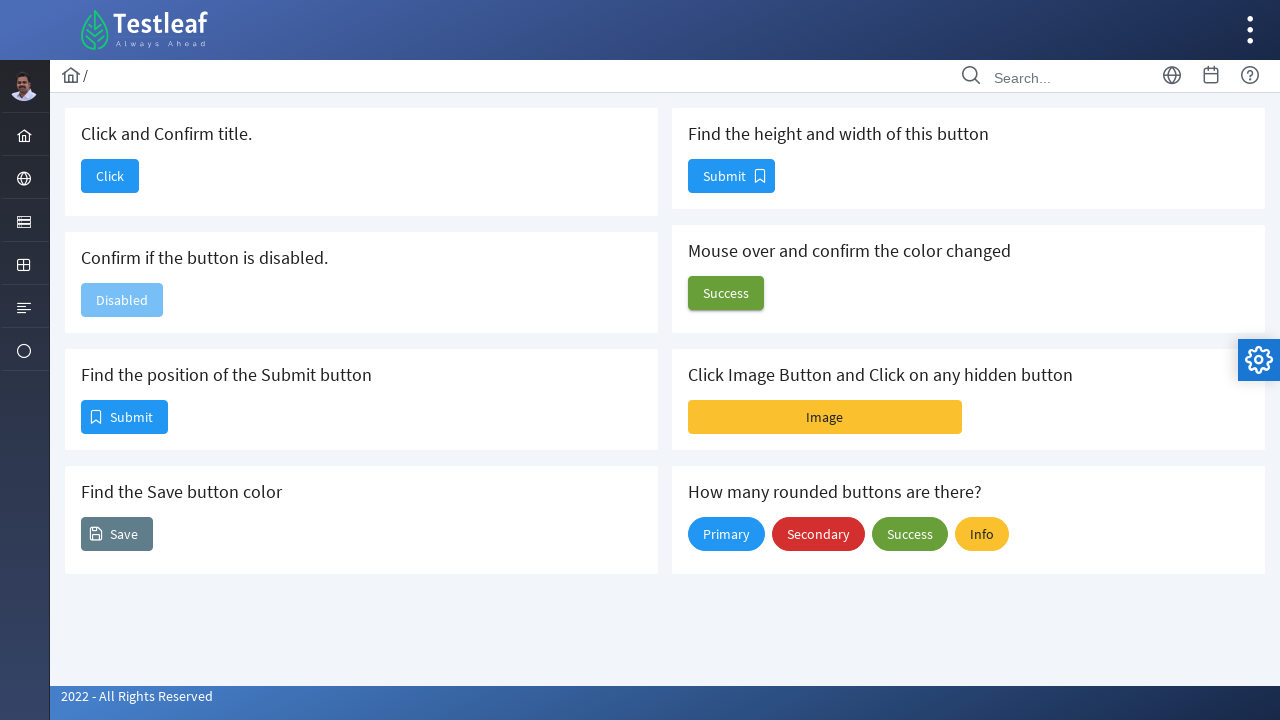

Clicked the 'Click' button at (110, 176) on xpath=//span[text()='Click']
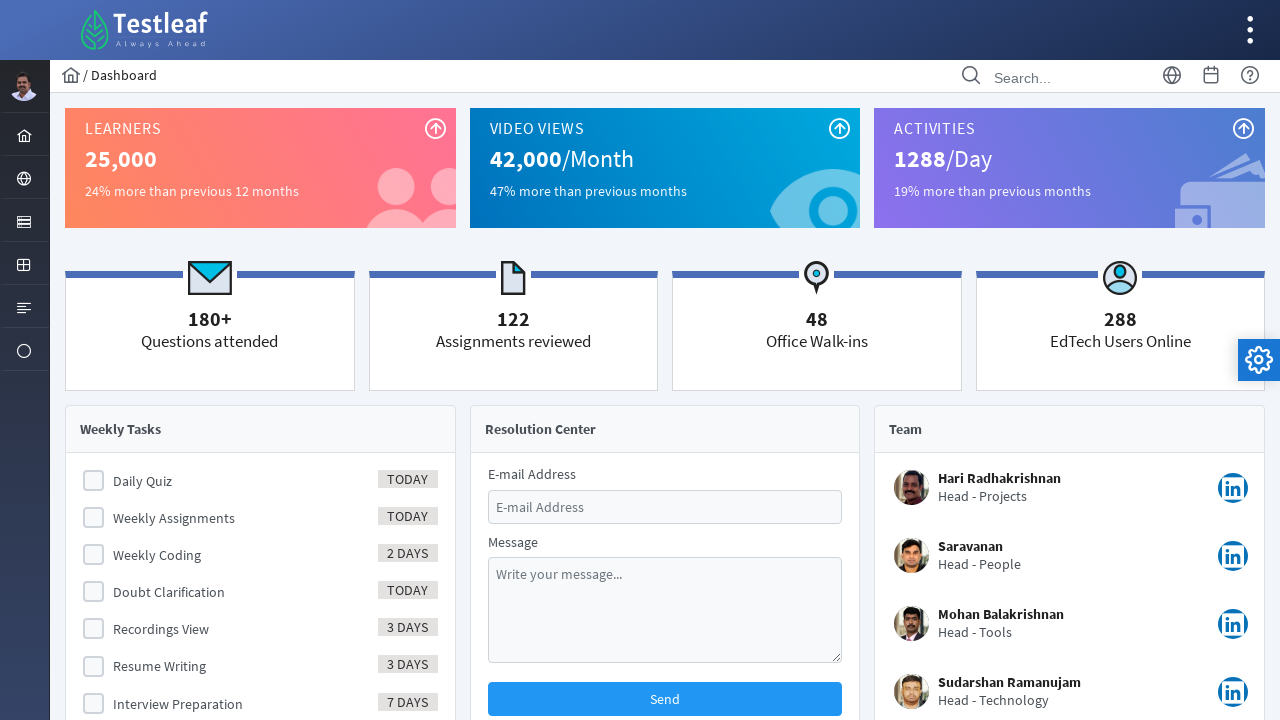

Retrieved page title: Dashboard
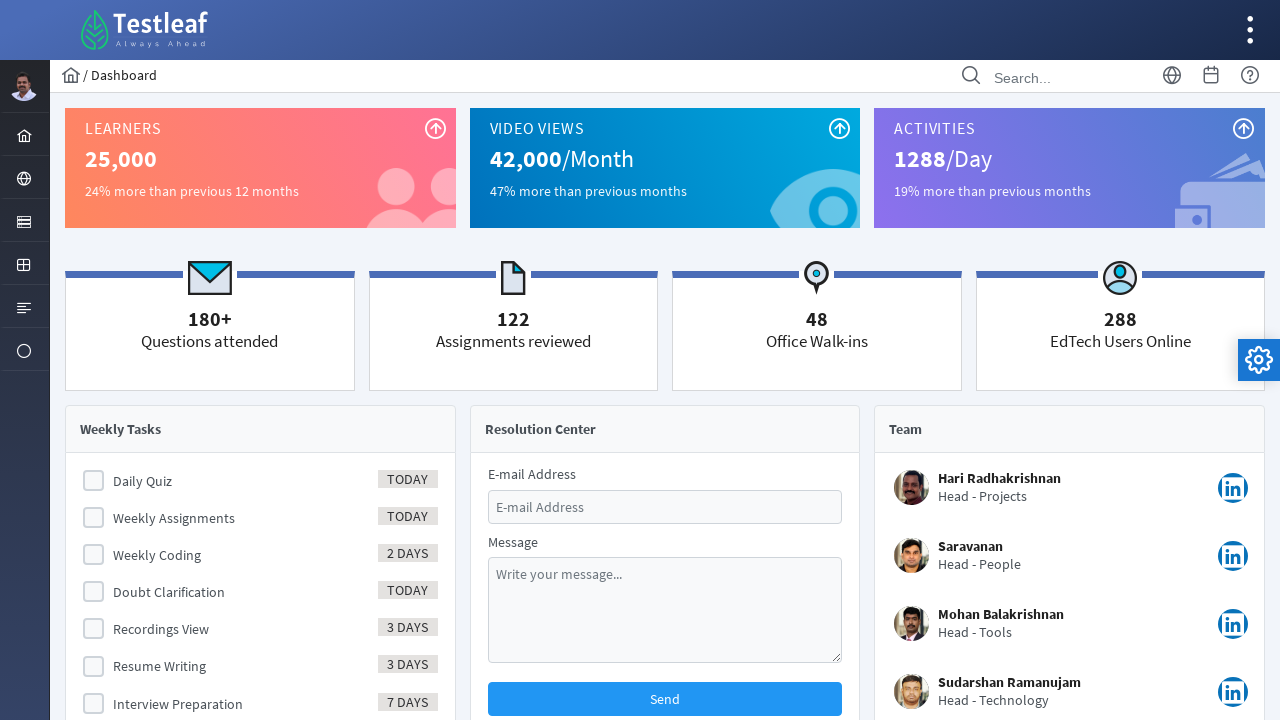

Navigated back to the buttons page
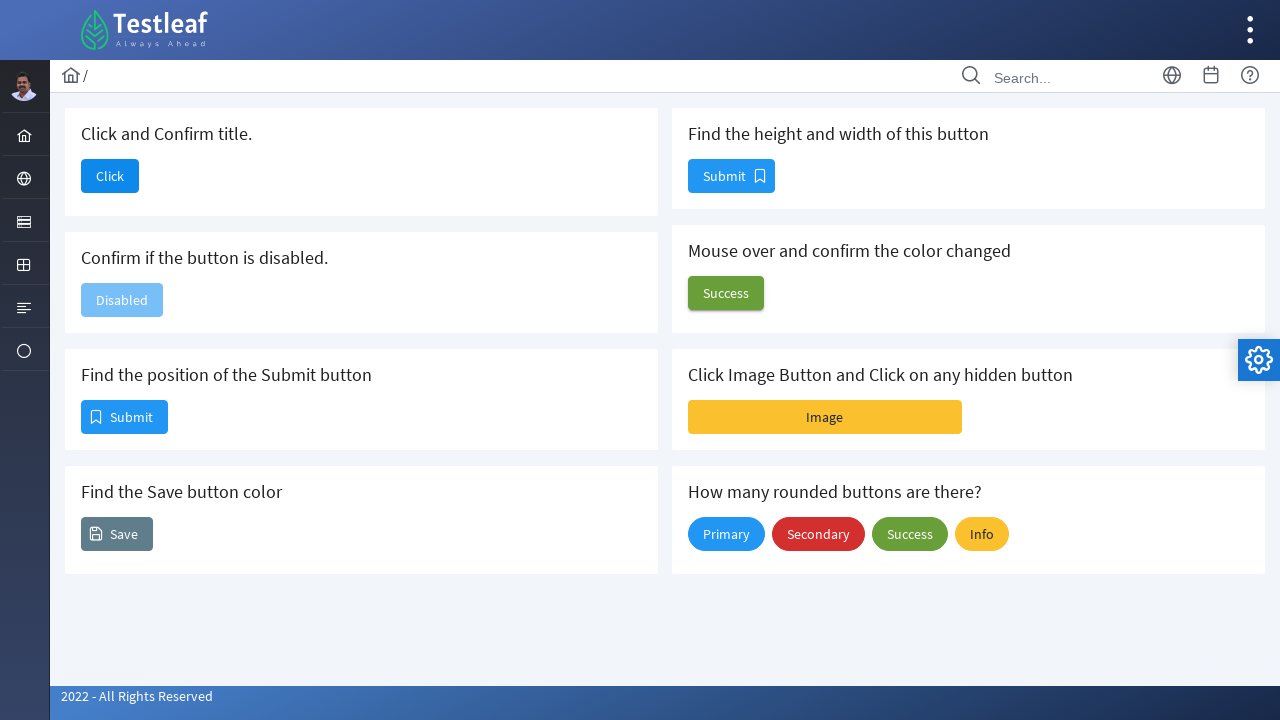

Located the disabled button element
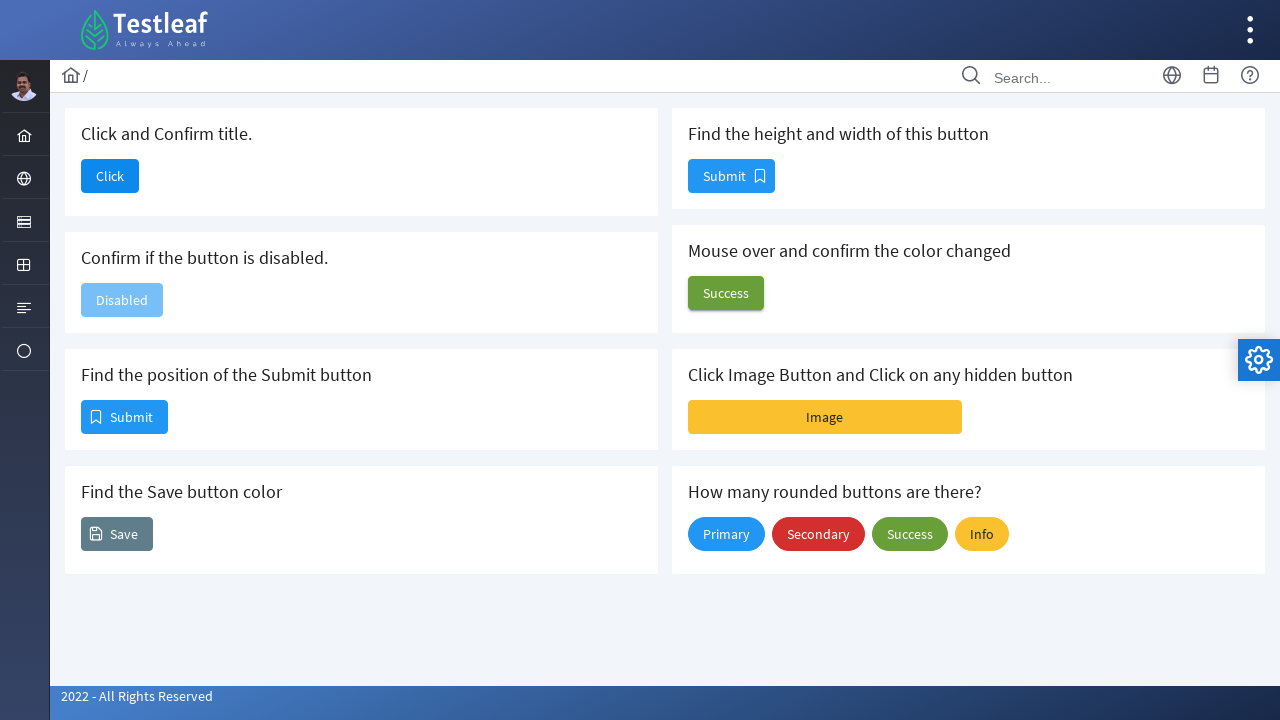

Checked if disabled button is enabled: False
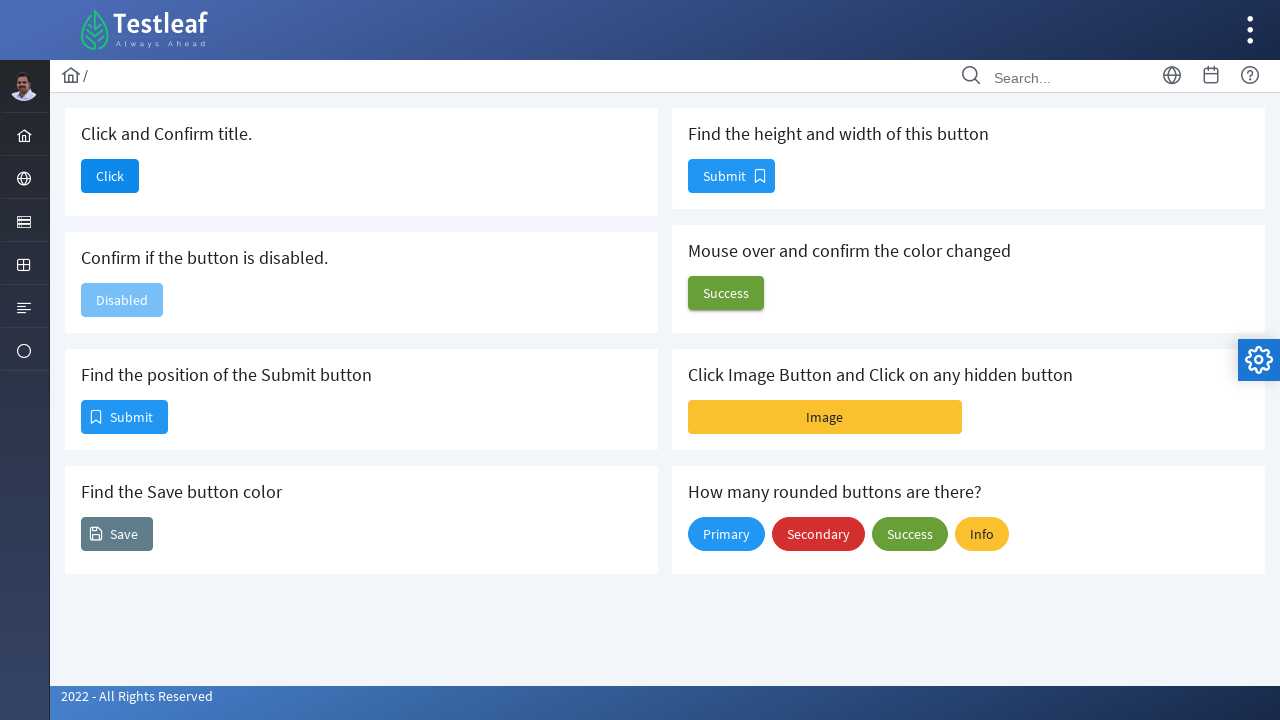

Located the Submit button element
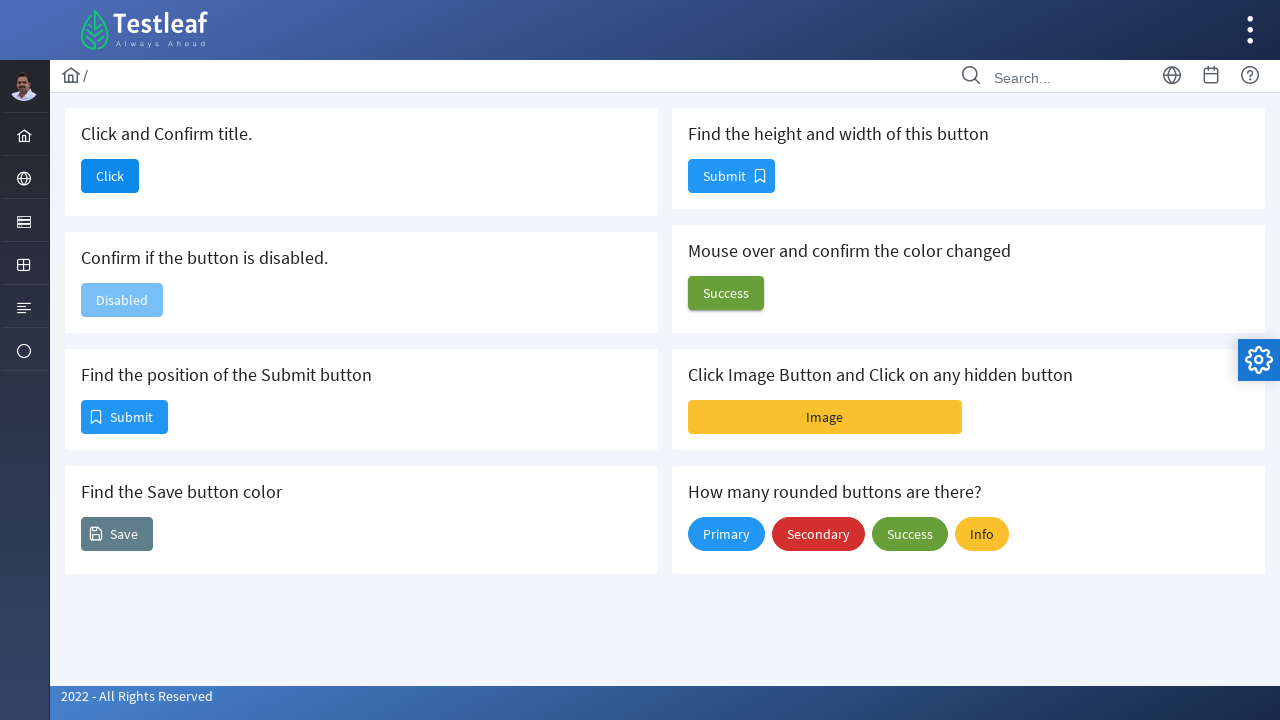

Retrieved Submit button bounding box with X position: 82
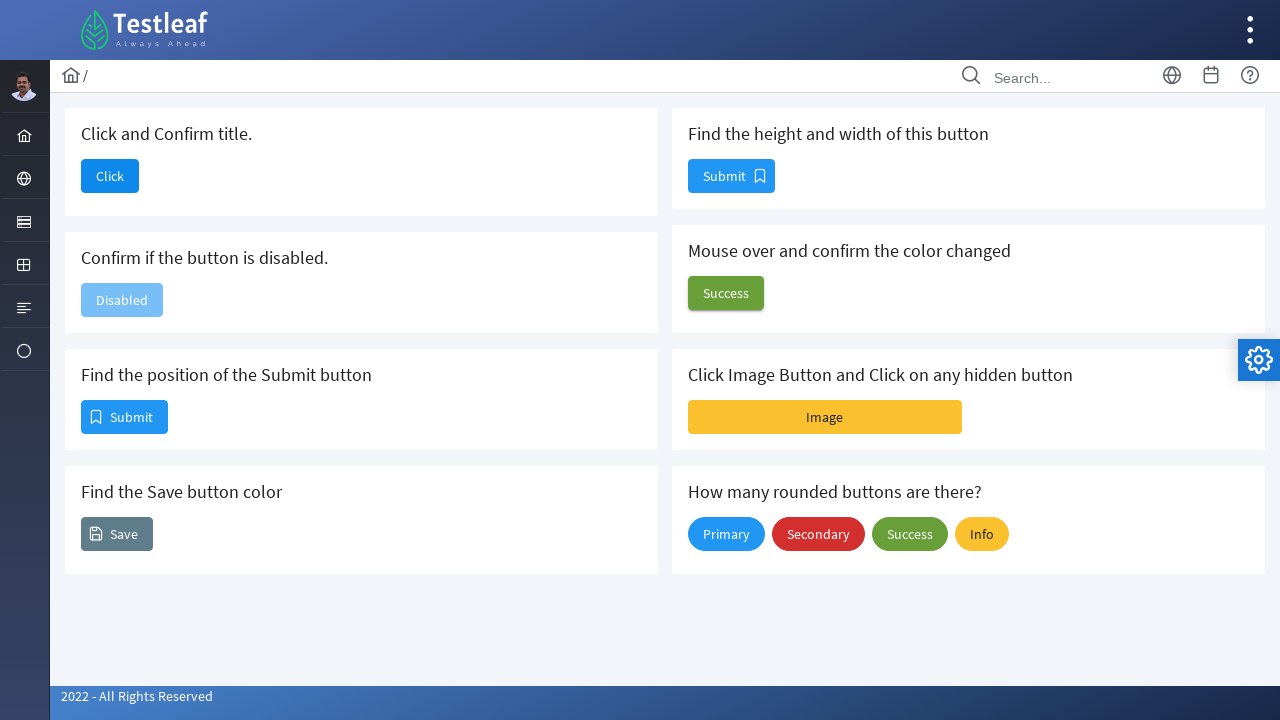

Located button element with ID j_idt88:j_idt96
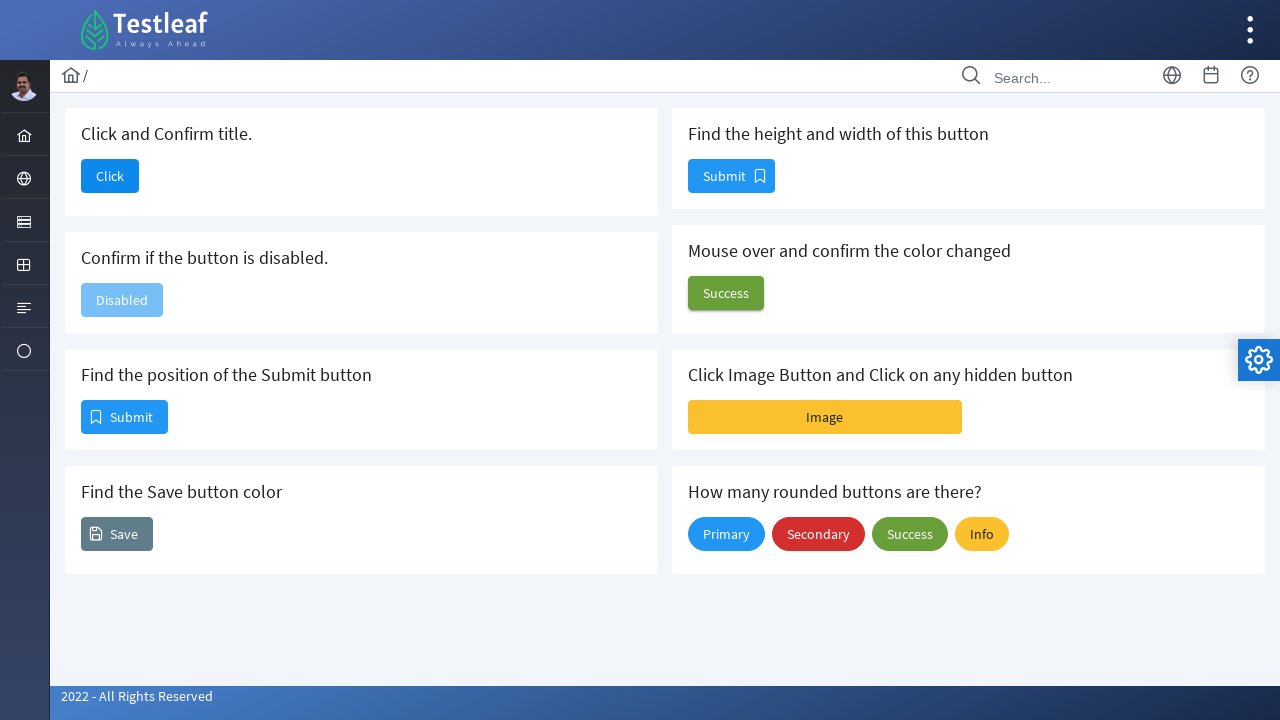

Retrieved button background CSS property: rgb(96, 125, 139) none repeat scroll 0% 0% / auto padding-box border-box
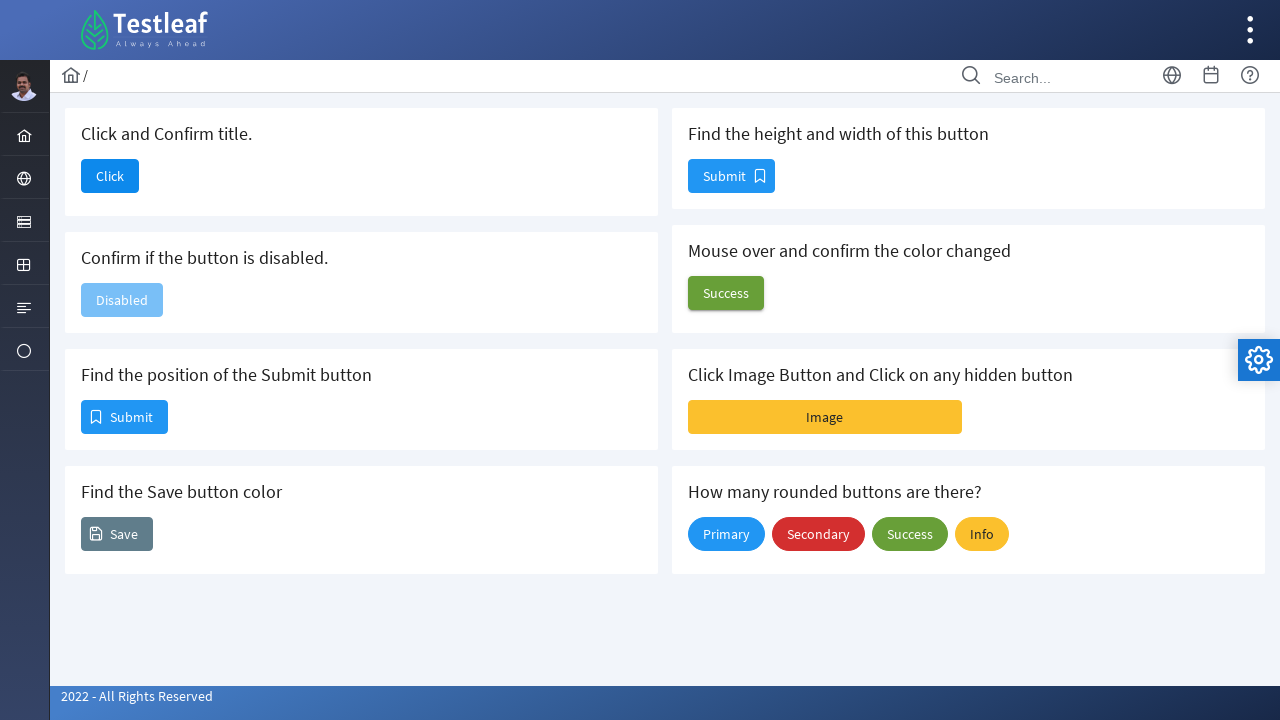

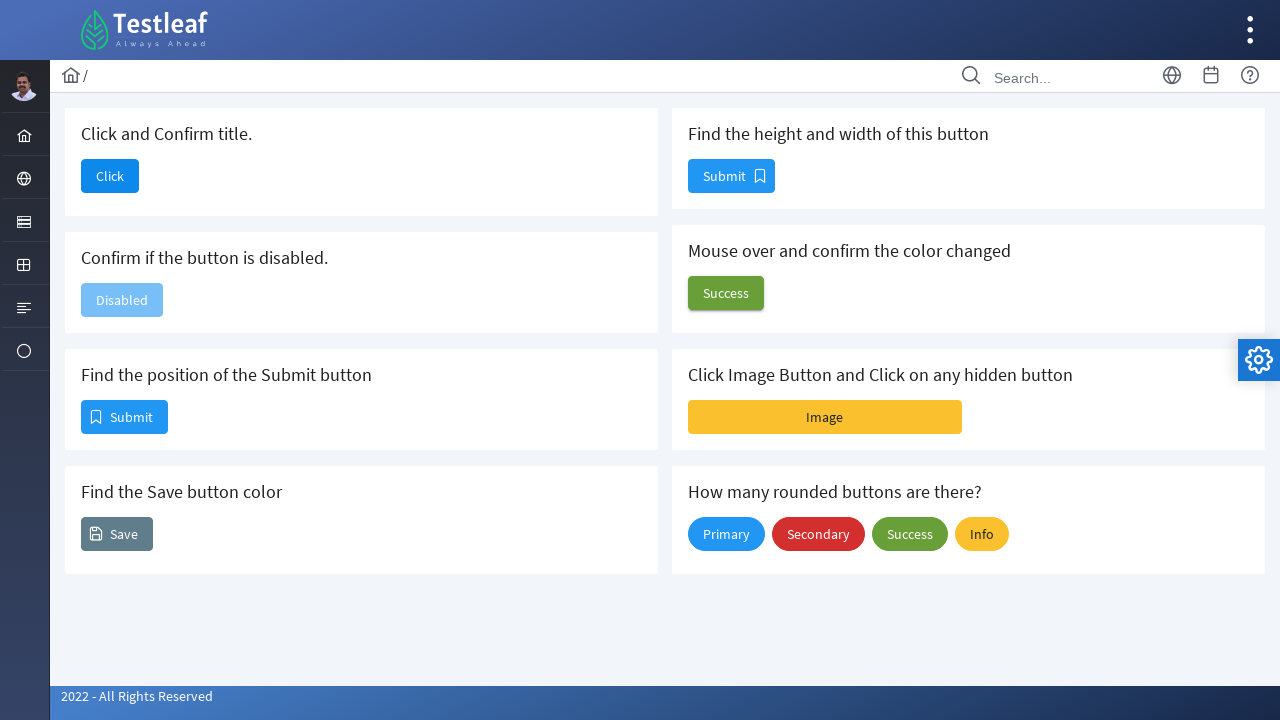